Tests navigation to the Guide page by clicking the Guide menu item and verifying the URL and page title

Starting URL: https://openweathermap.org/

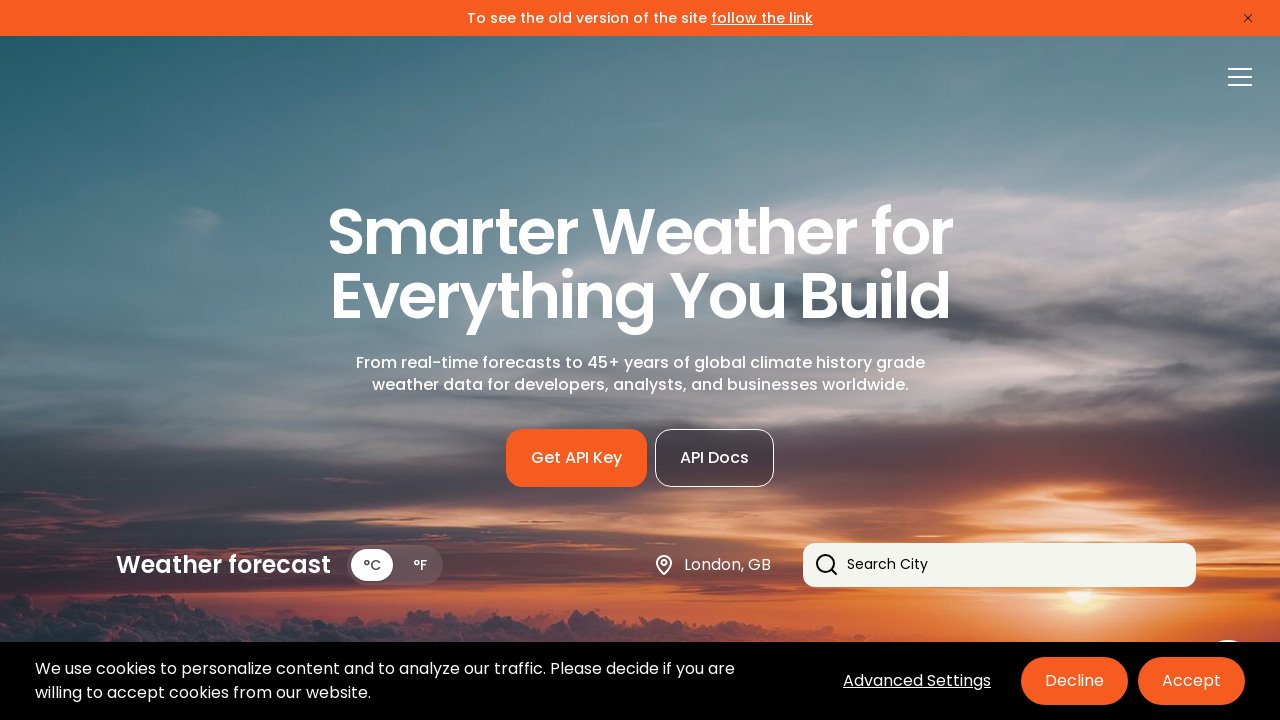

Clicked Guide menu item at (764, 360) on xpath=//a[@href='/guide']
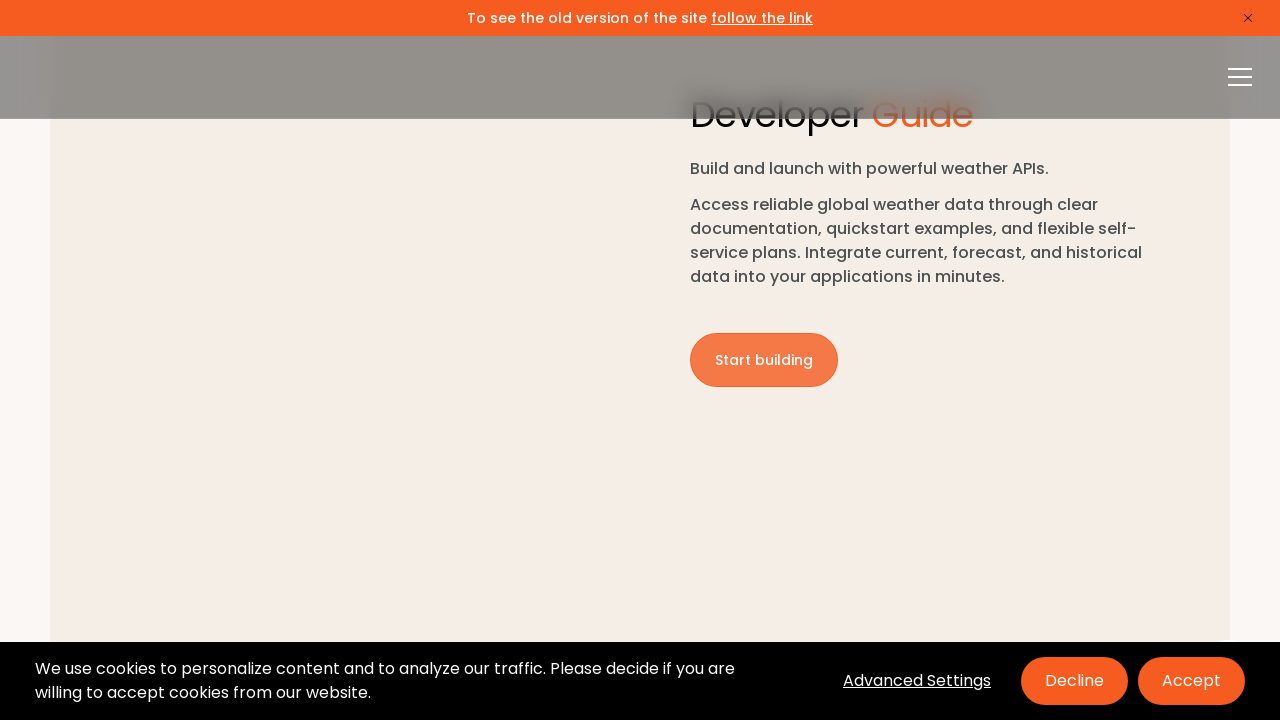

Navigated to Guide page (URL verified as https://openweathermap.org/guide)
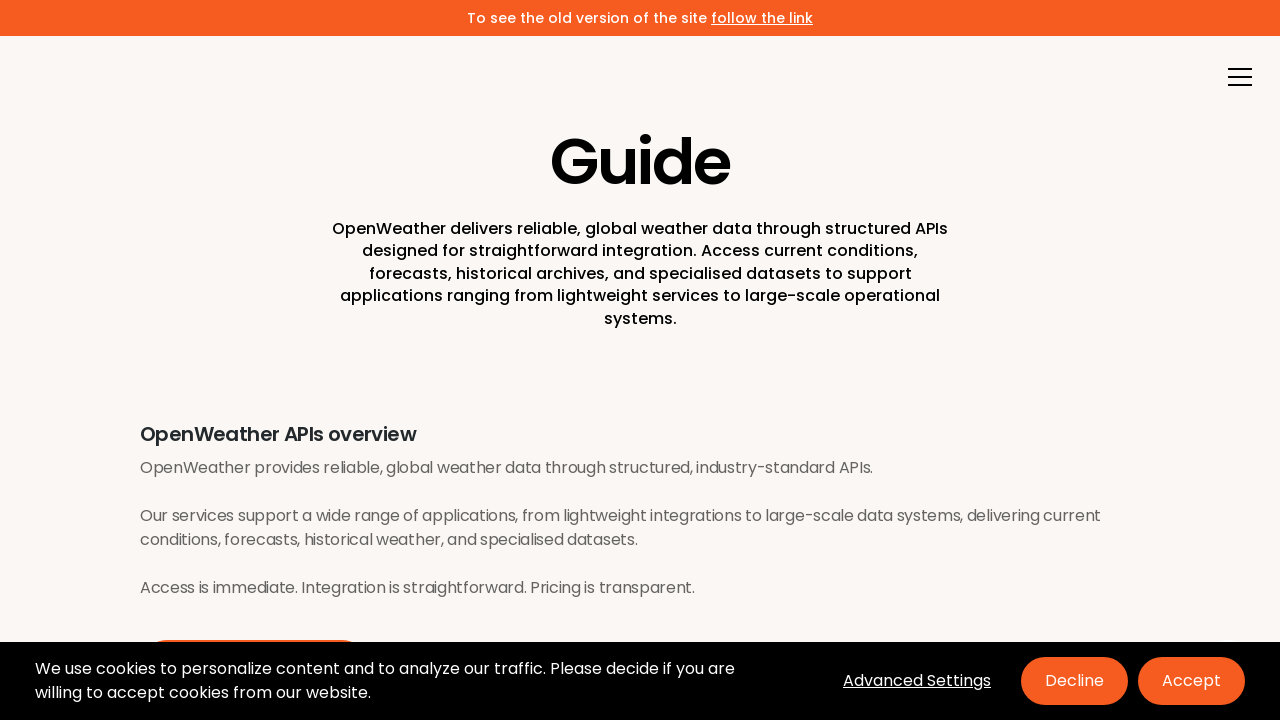

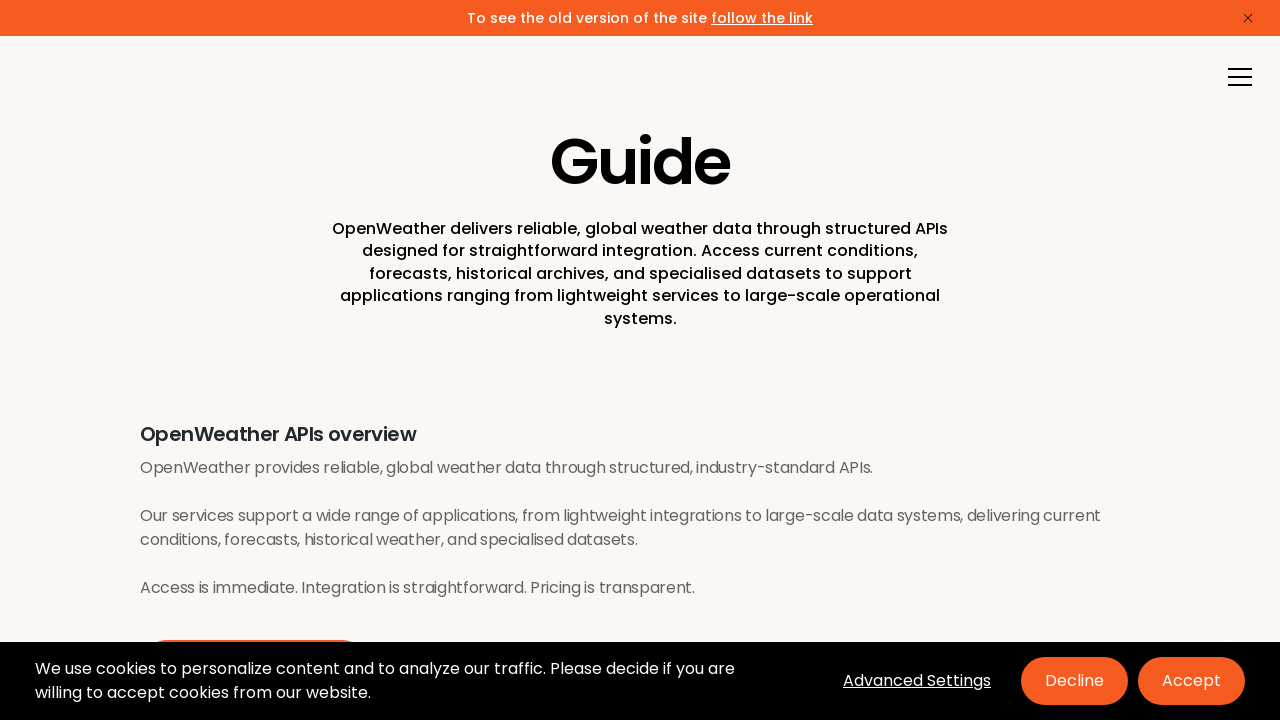